Tests JavaScript alert dialogs by clicking alert button, accepting the alert, then clicking confirm button and dismissing the alert

Starting URL: https://demoqa.com/alerts

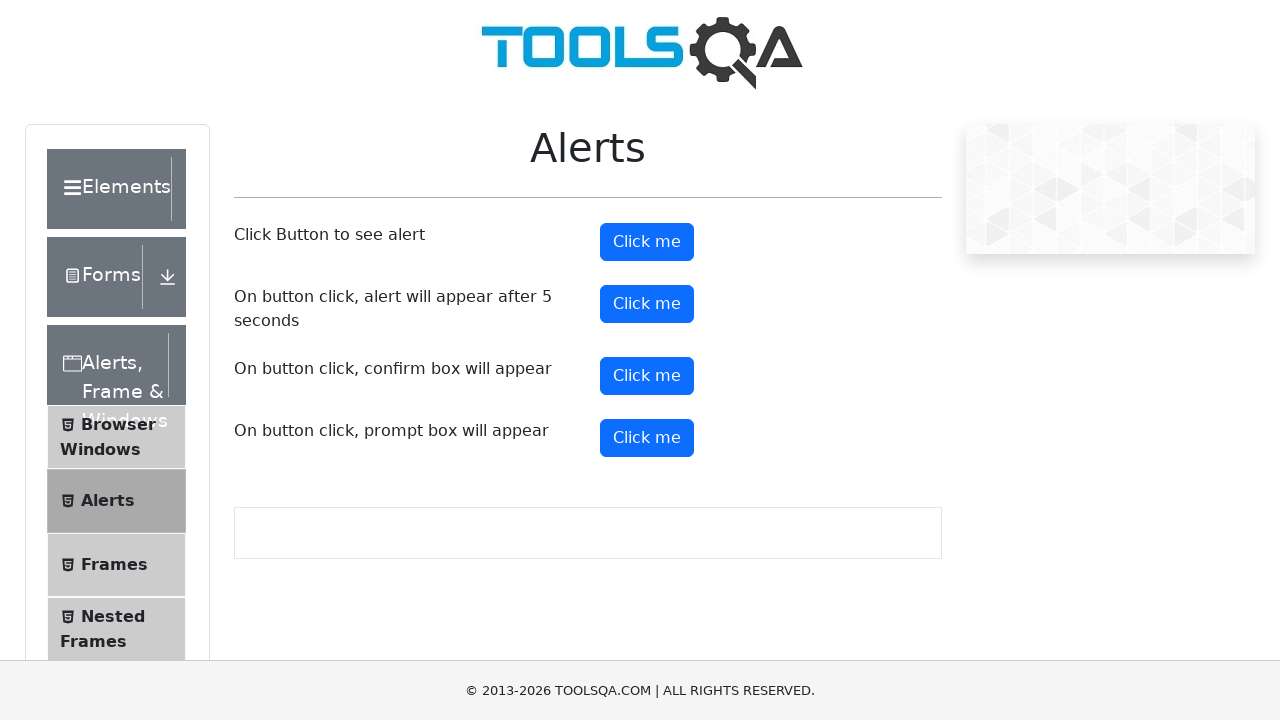

Clicked alert button to trigger JavaScript alert at (647, 242) on #alertButton
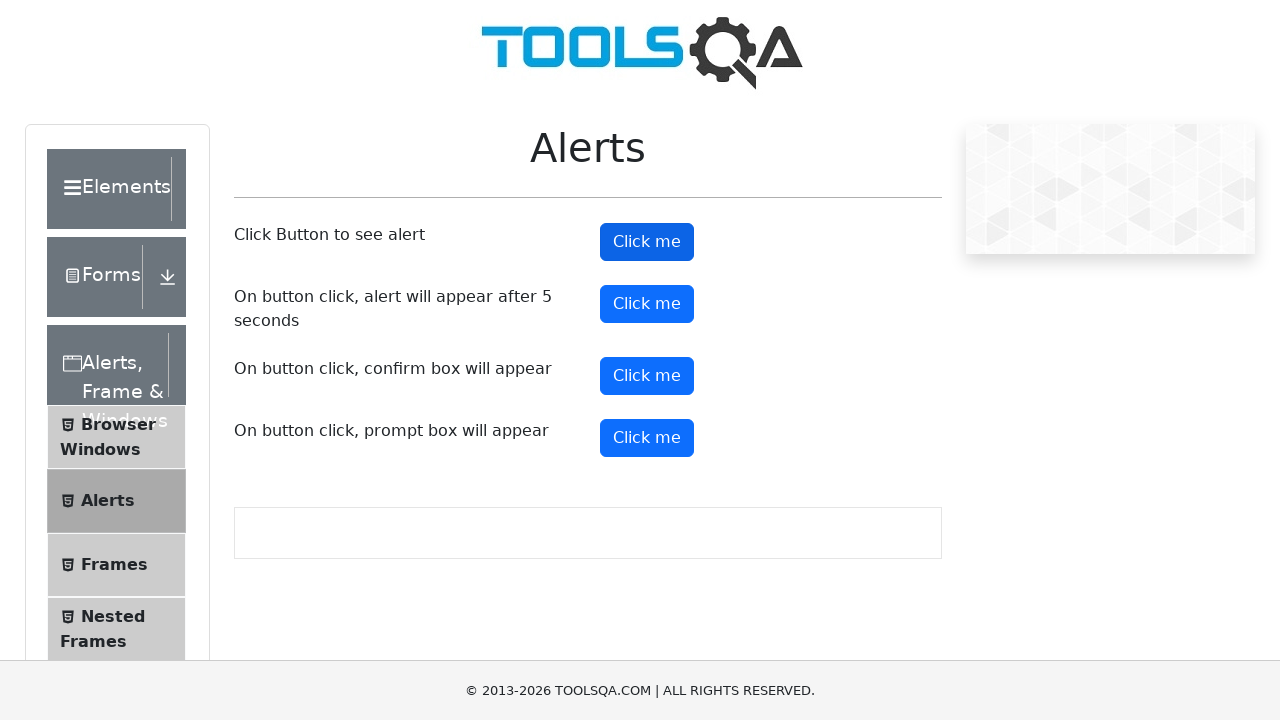

Set up dialog handler to accept alerts and clicked alert button at (647, 242) on #alertButton
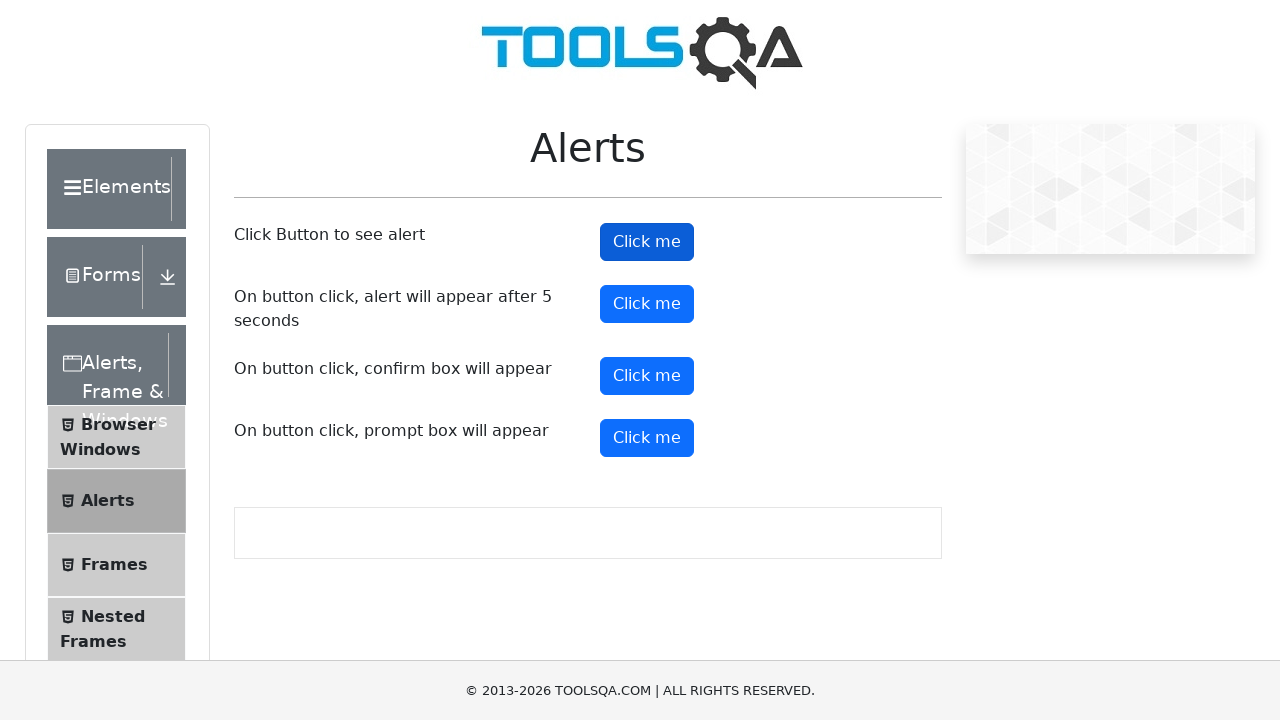

Set up dialog handler to dismiss confirms and clicked confirm button at (647, 376) on #confirmButton
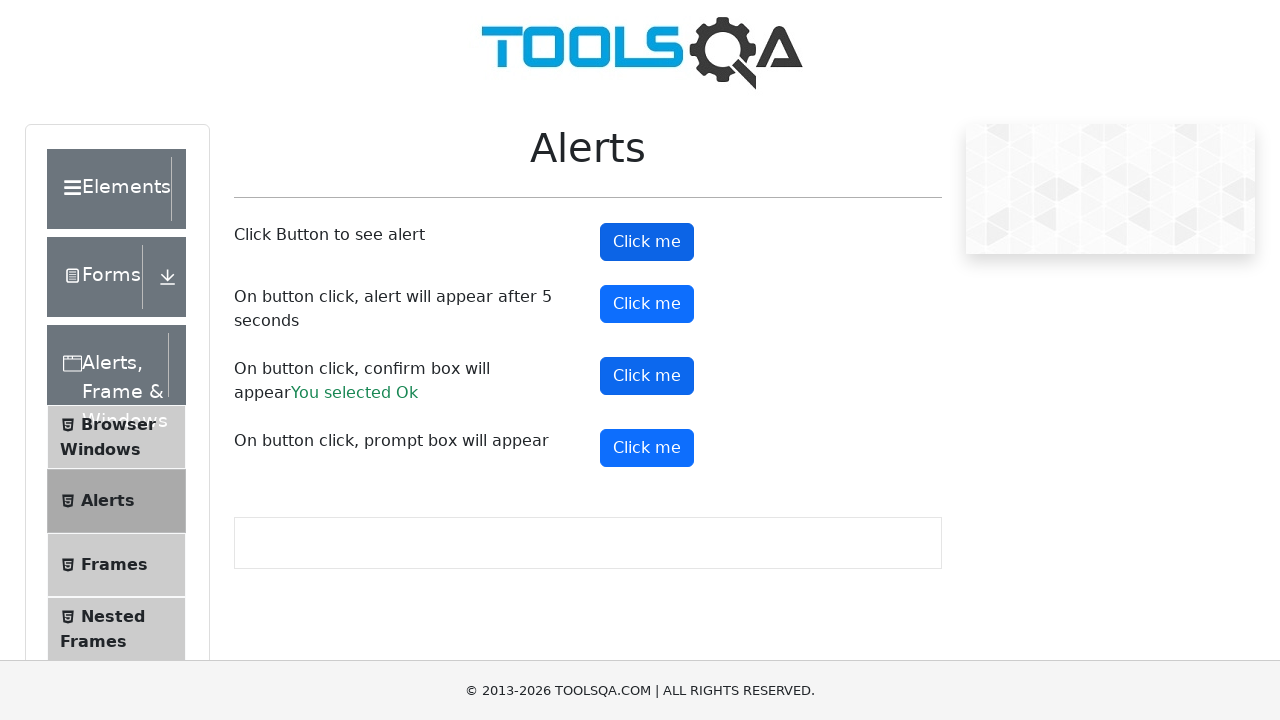

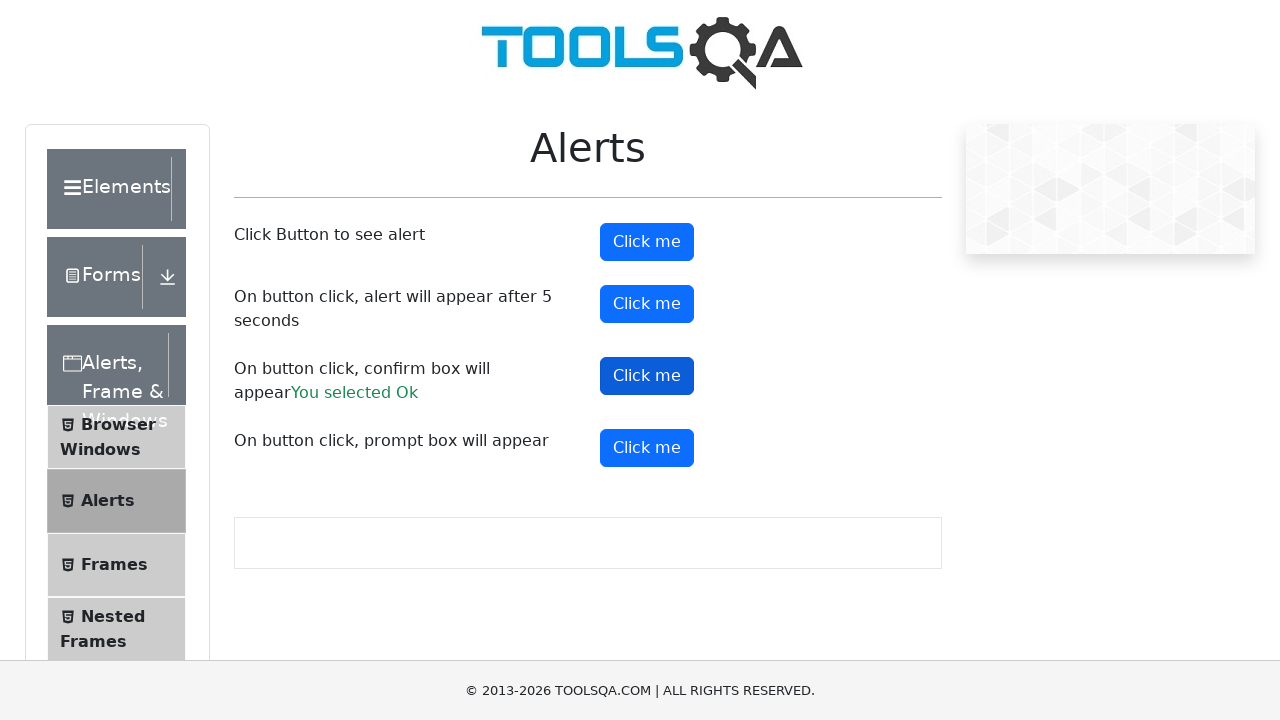